Navigates to a Spanish website, clicks on the "Productos" link, and waits for the product section to load and display product items.

Starting URL: https://scrapepark.org/spanish/

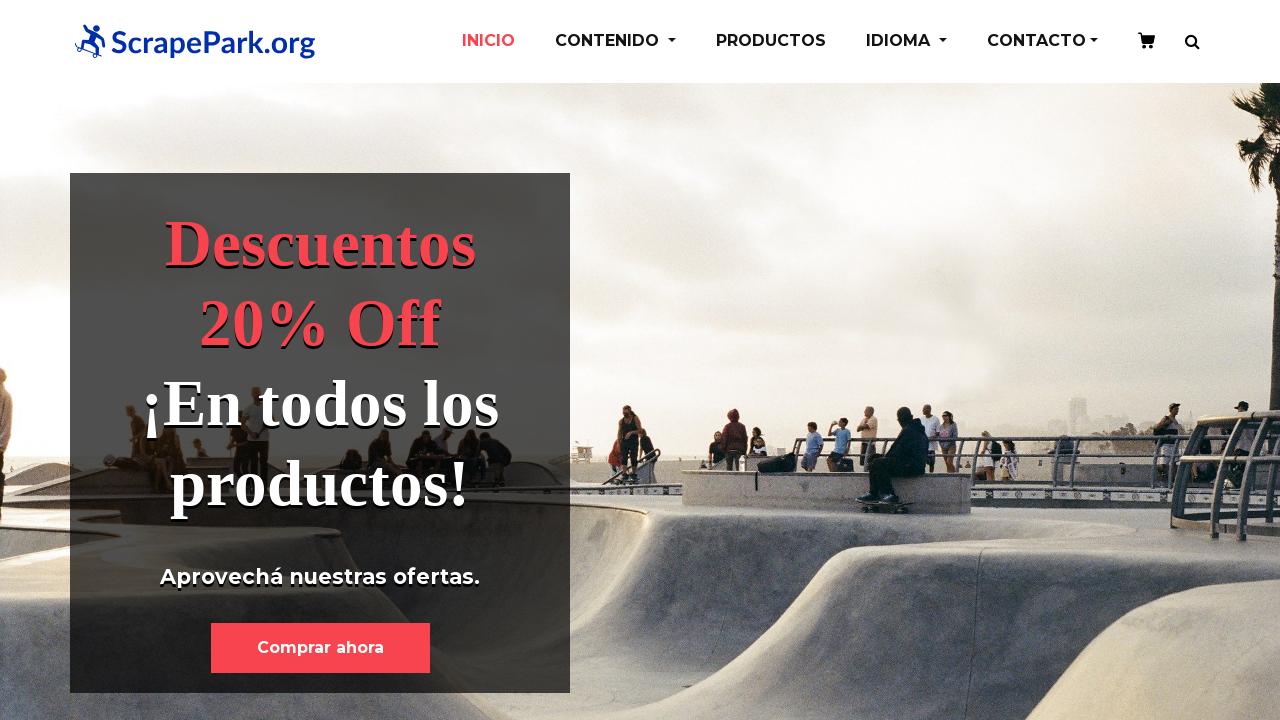

Clicked on the 'Productos' link at (771, 41) on internal:role=link[name="Productos"s]
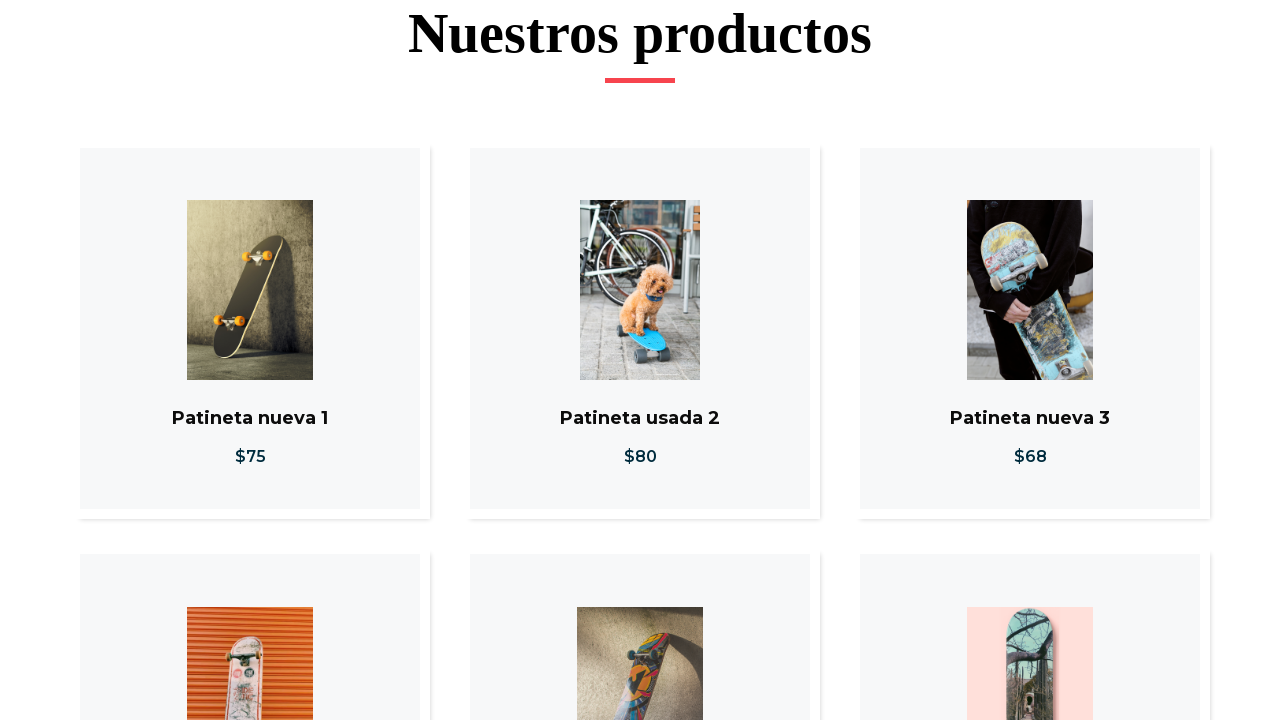

Product section loaded
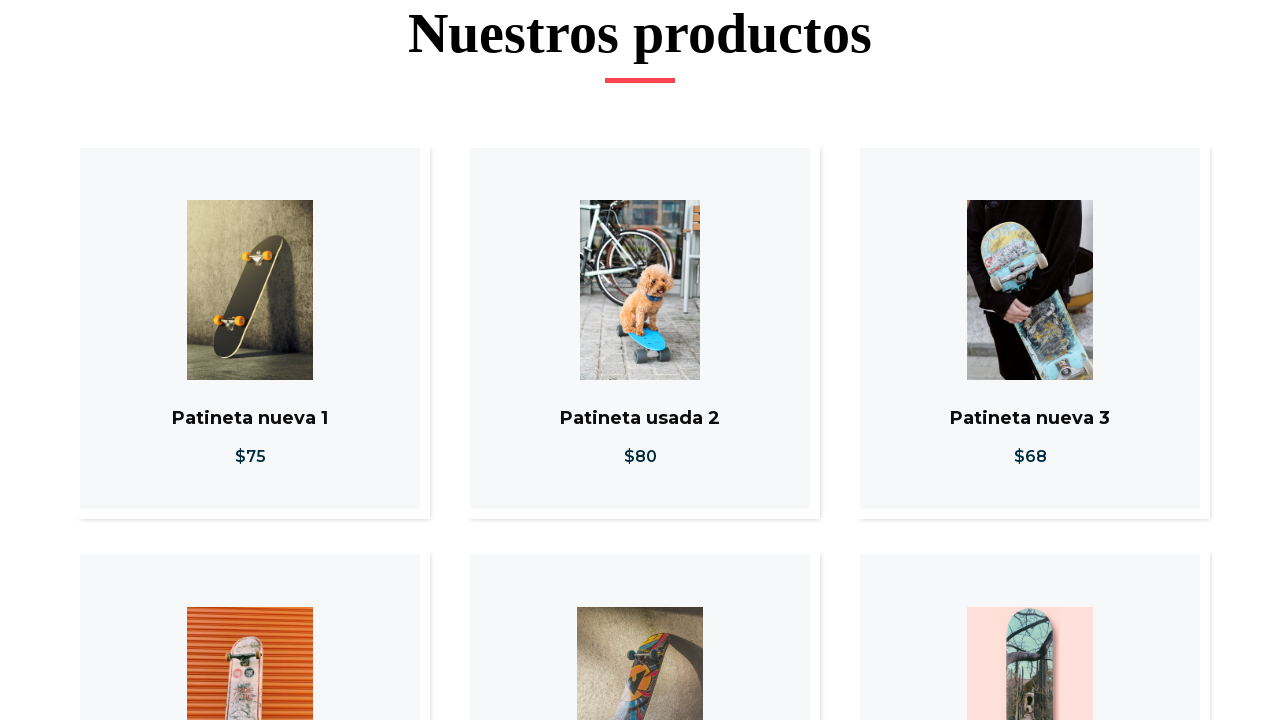

Product items displayed in the product section
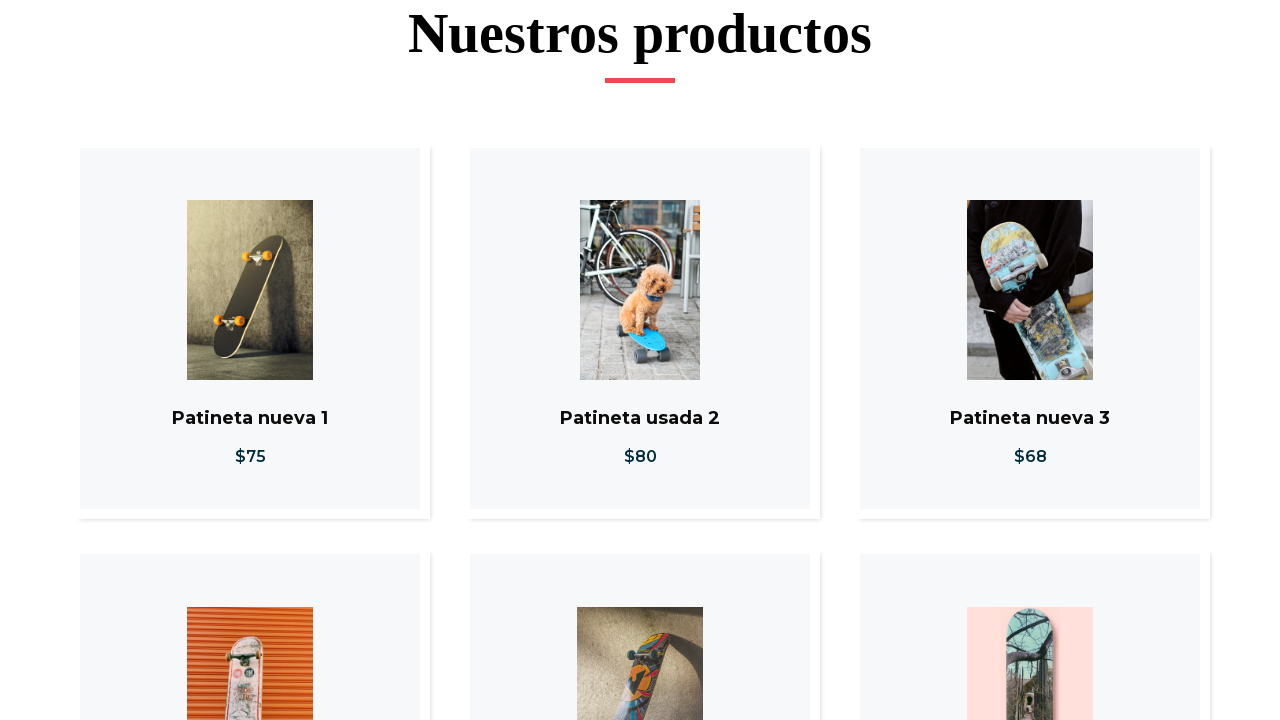

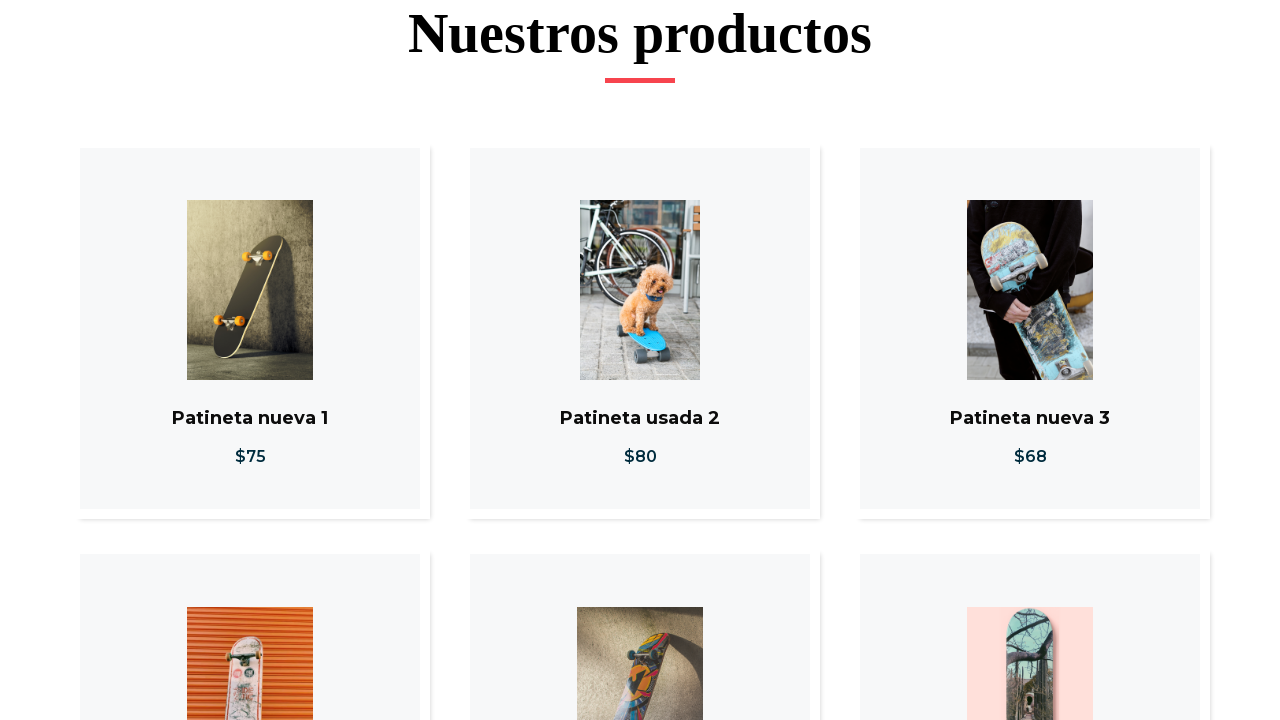